Tests handling of a simple JavaScript alert by clicking a button that triggers an alert, accepting it, and verifying the result message

Starting URL: https://the-internet.herokuapp.com/javascript_alerts

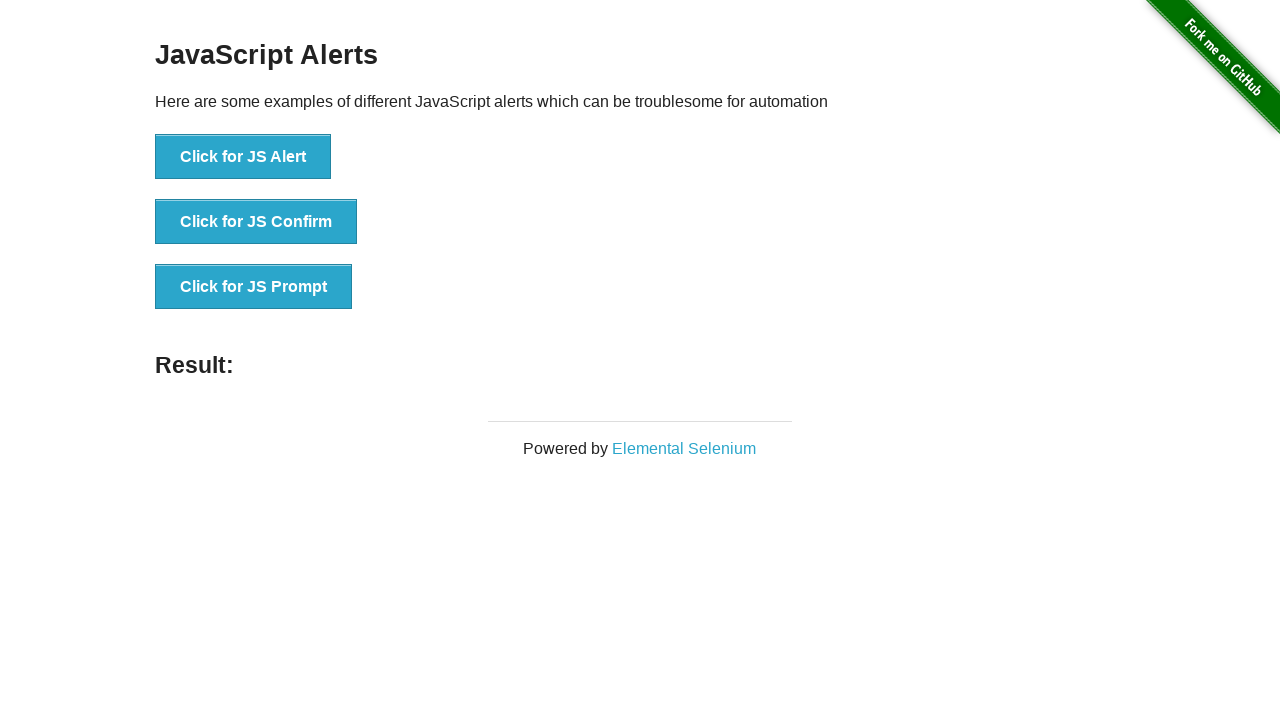

Set up dialog handler for simple JavaScript alert
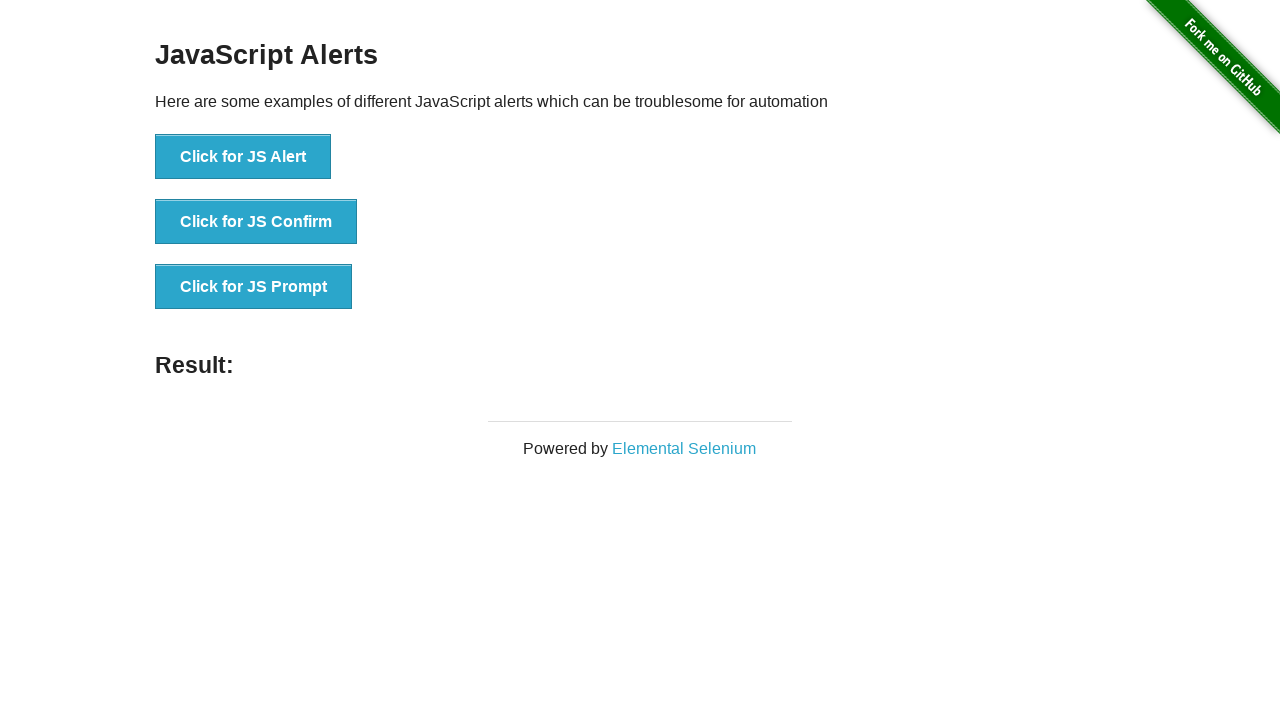

Clicked button to trigger JavaScript alert at (243, 157) on button[onclick="jsAlert()"]
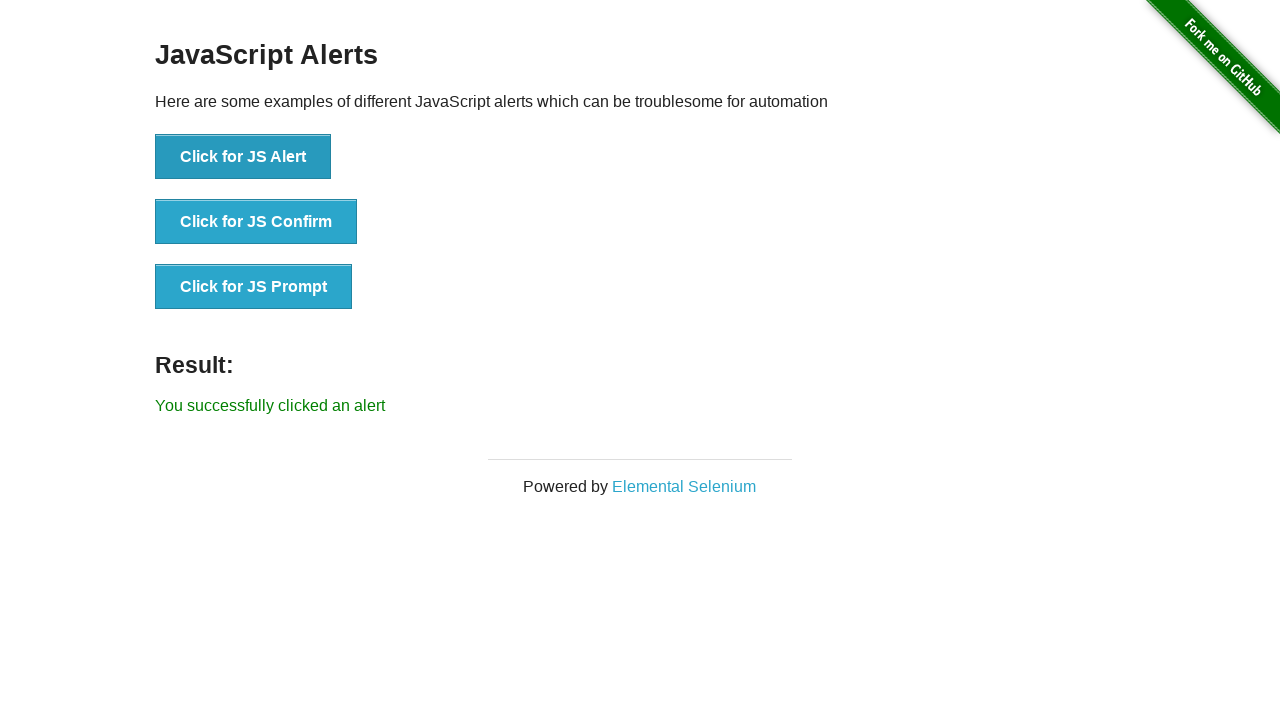

Result message element loaded
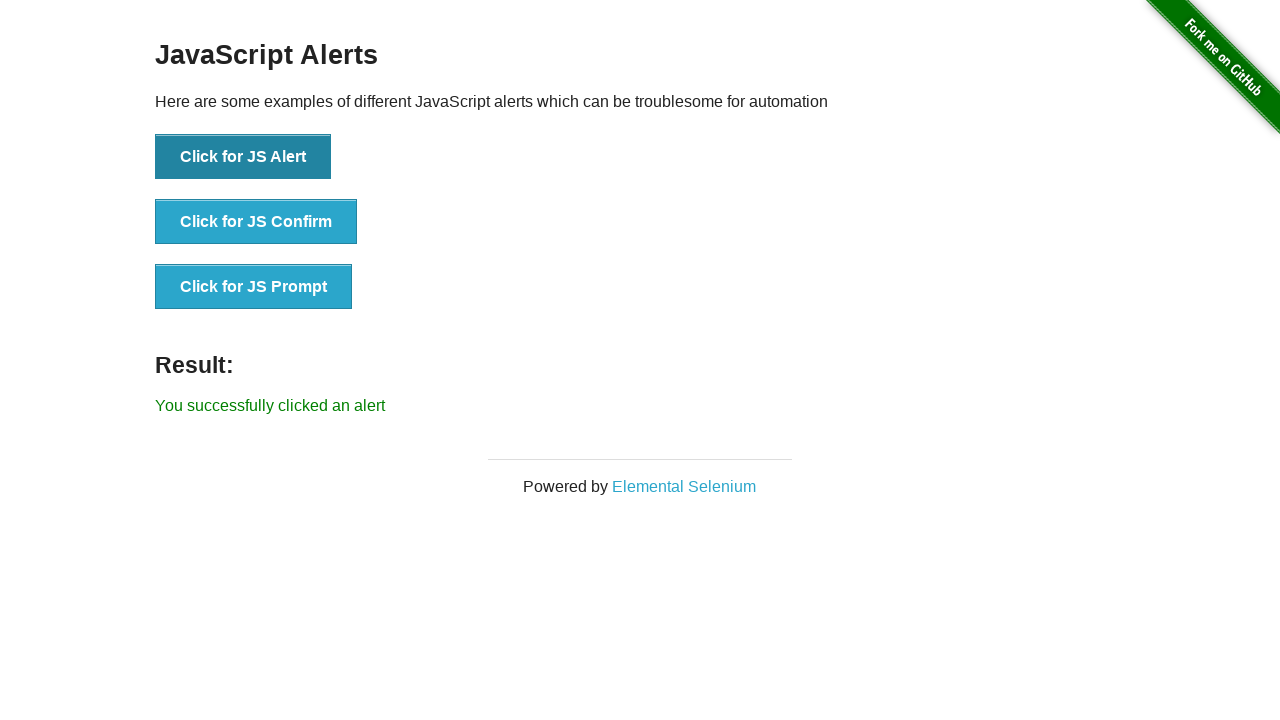

Verified result message displays 'You successfully clicked an alert'
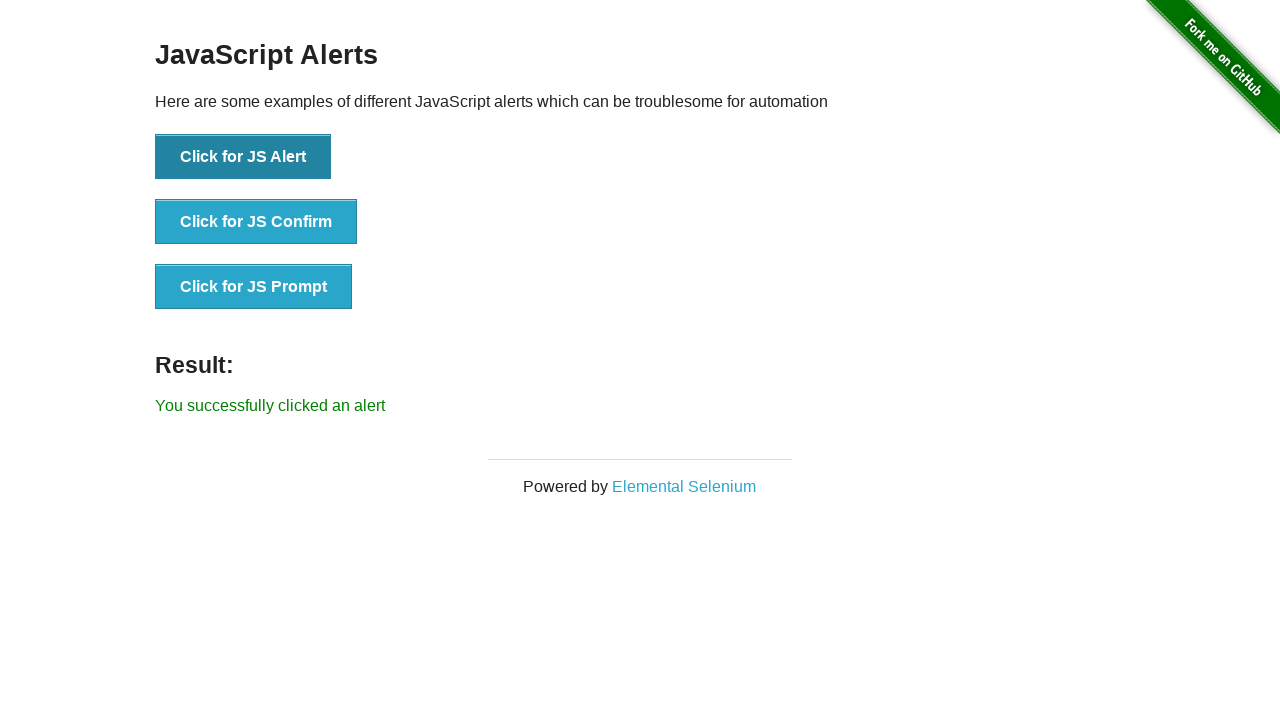

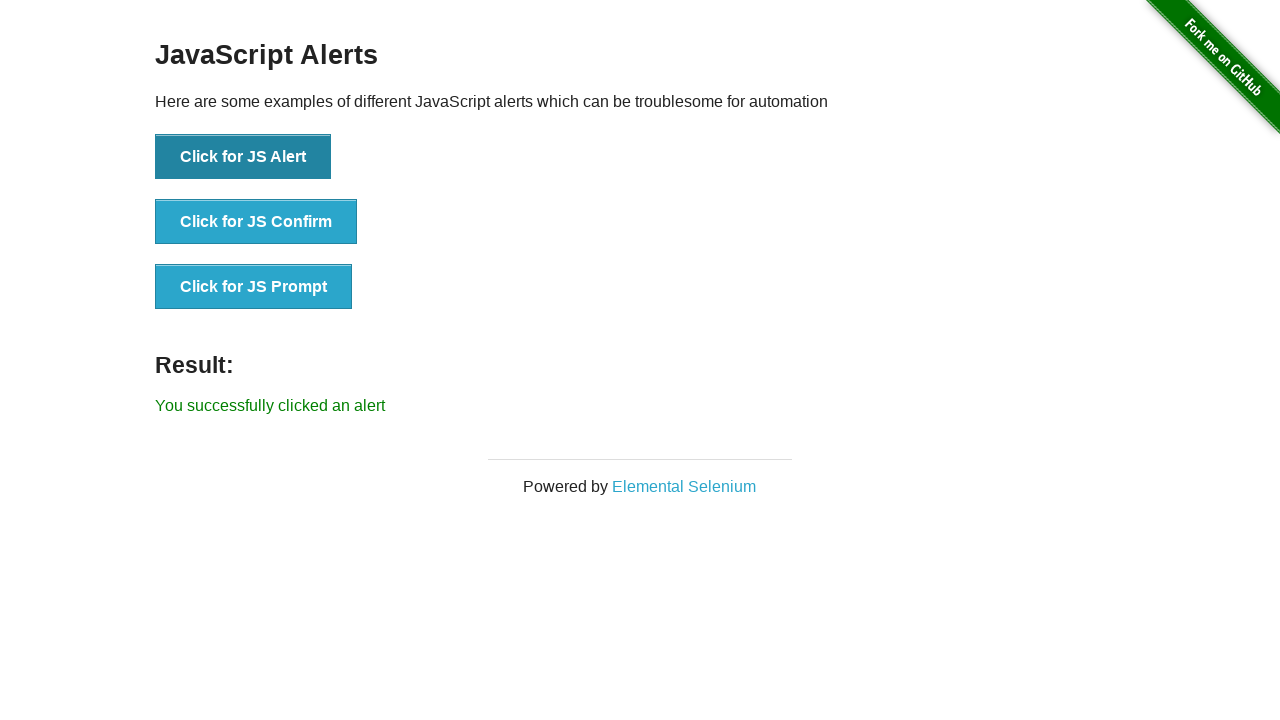